Selects multiple options in a multi-select box then deselects one by value

Starting URL: https://omayo.blogspot.com/

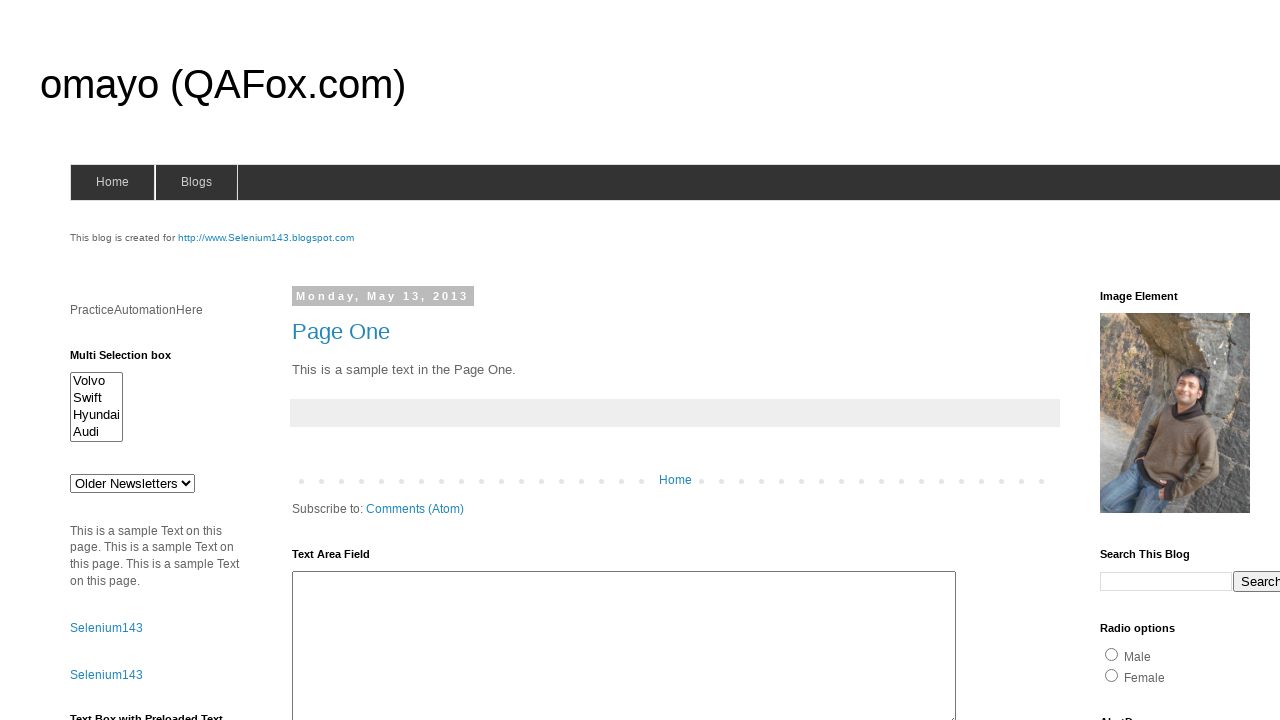

Navigated to https://omayo.blogspot.com/
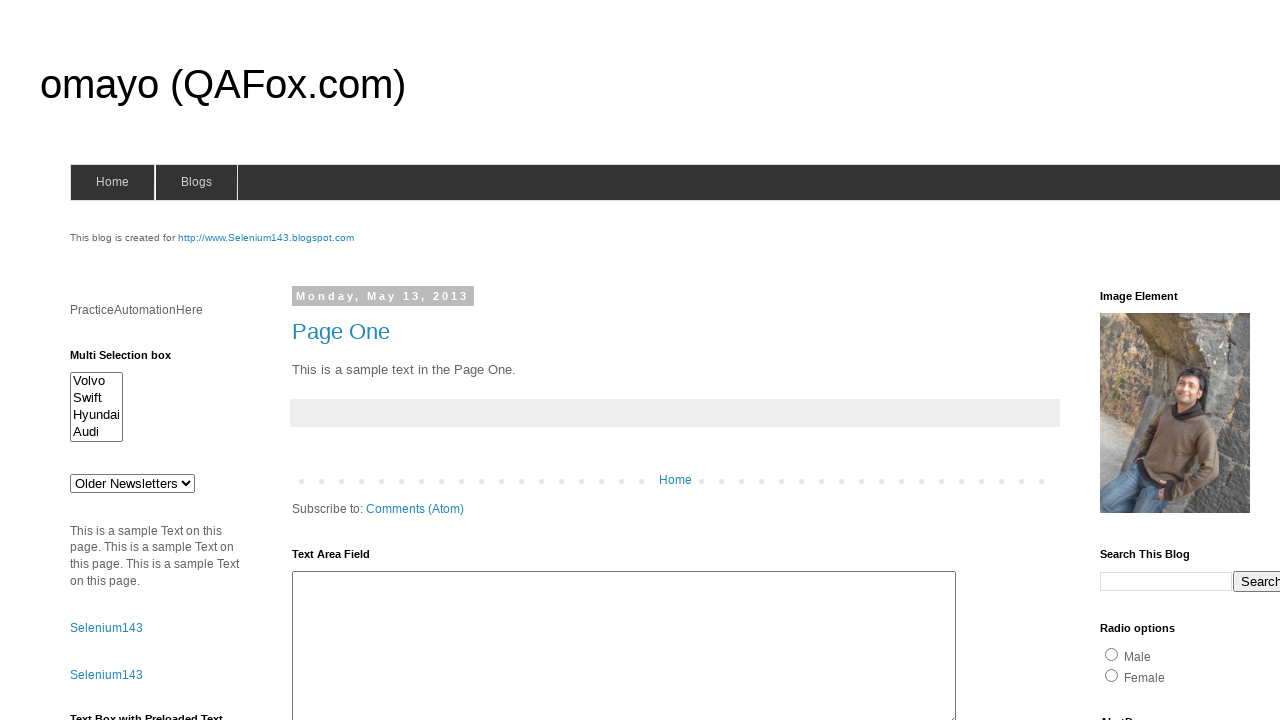

Selected multiple options in multi-select box: Volvo, Swift, Hyundai, Audi on #multiselect1
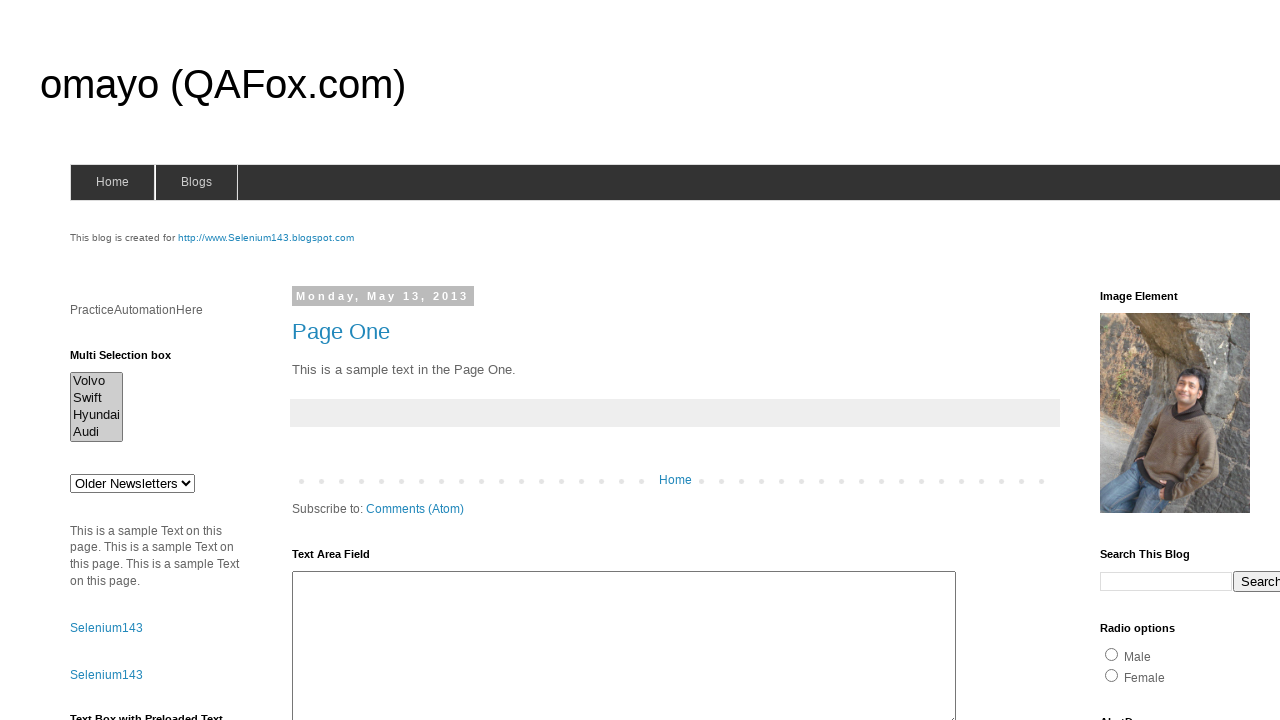

Retrieved currently selected options from multi-select box
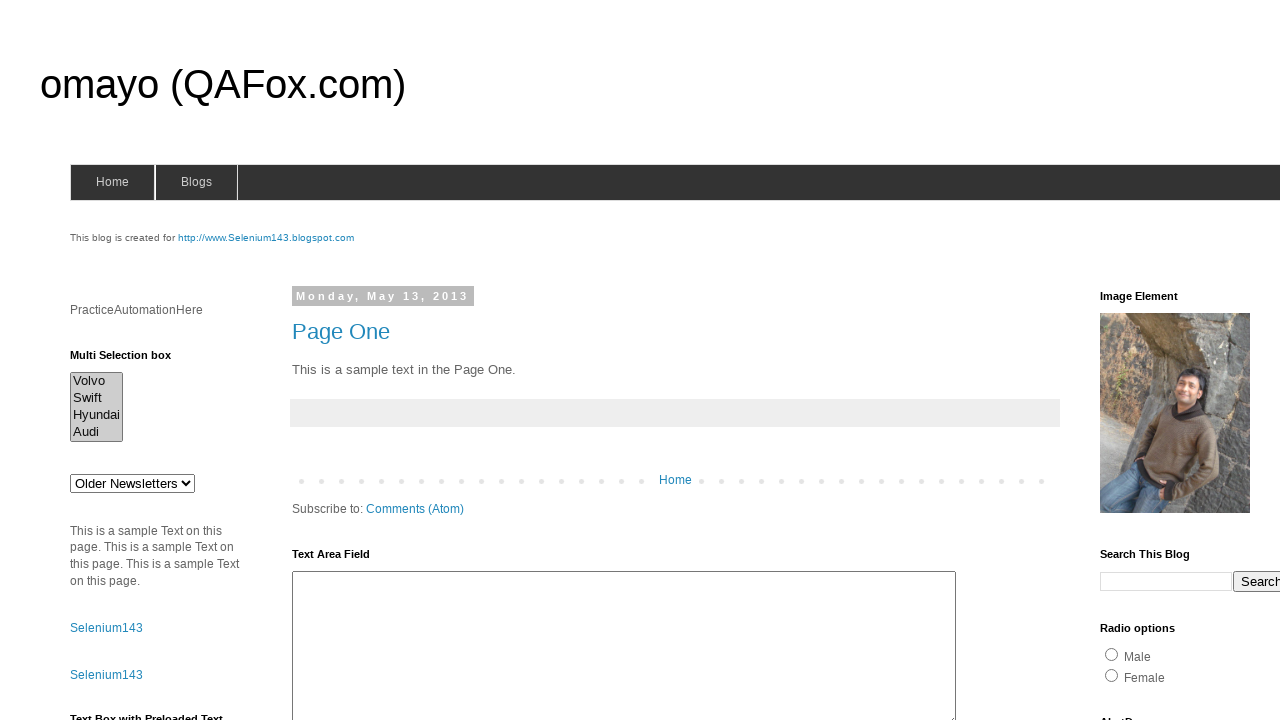

Removed 'Hyundaix' from selected options
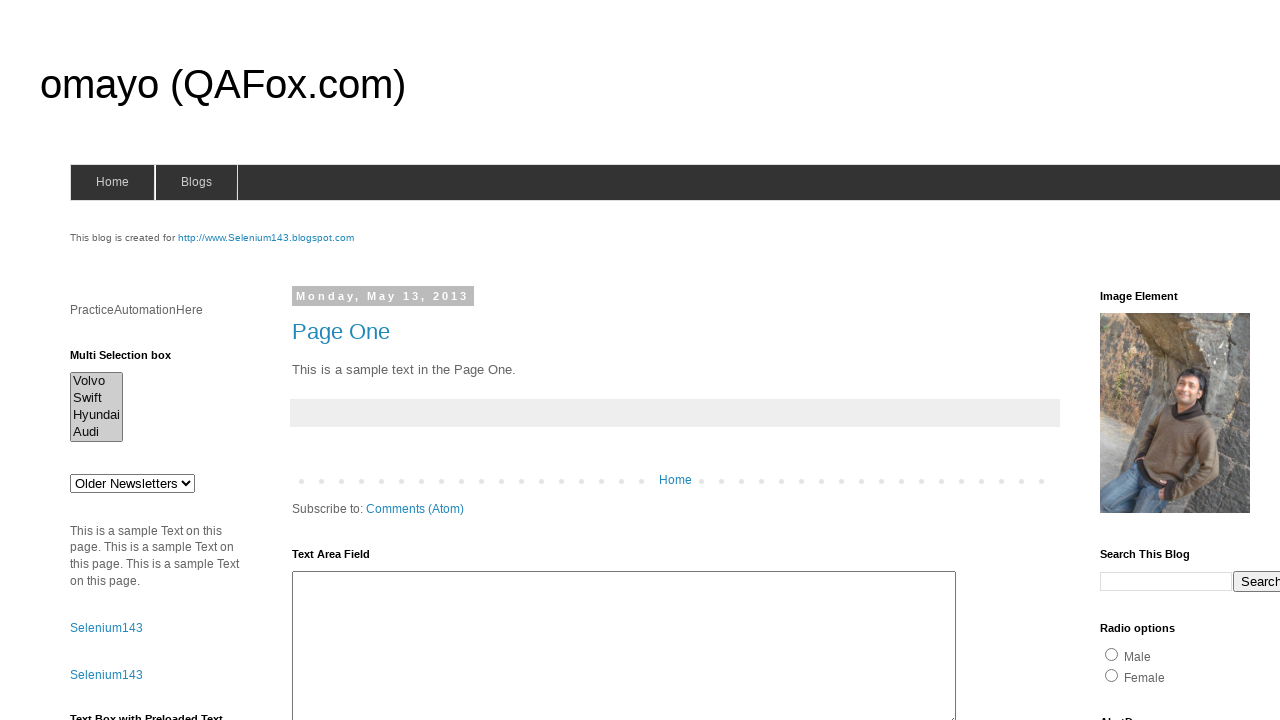

Applied updated selection to multi-select box after deselecting Hyundaix on #multiselect1
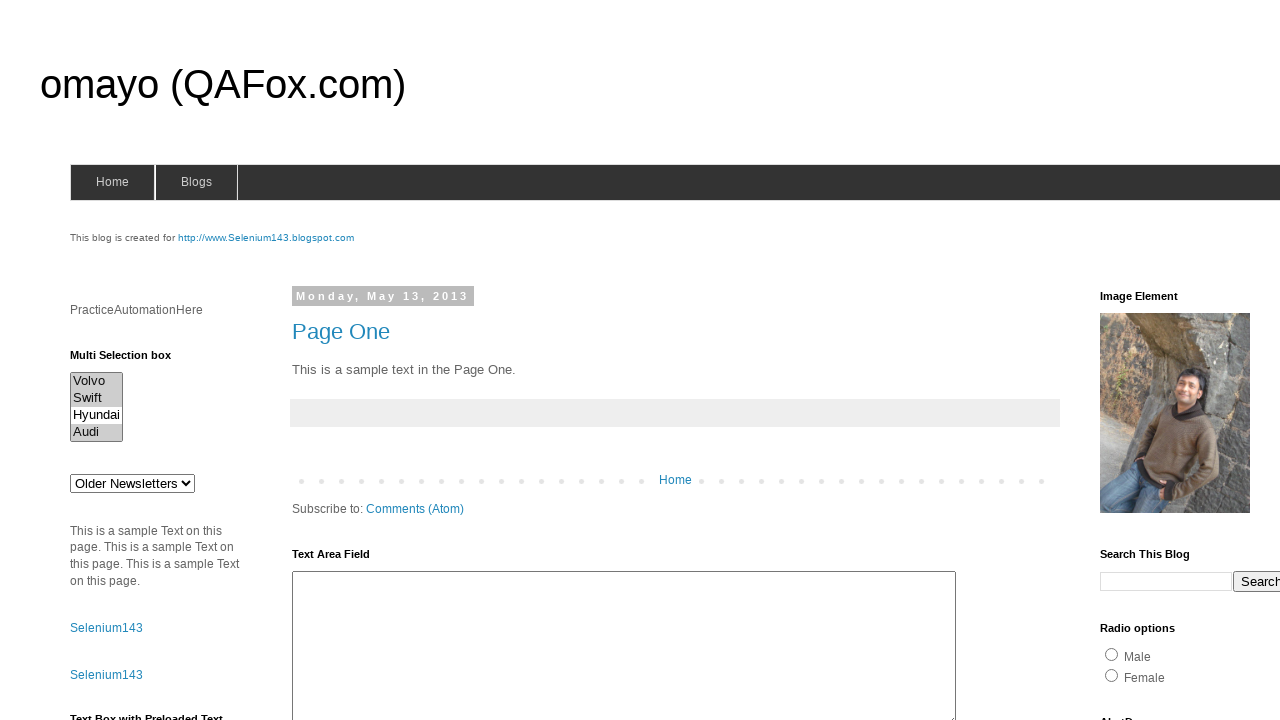

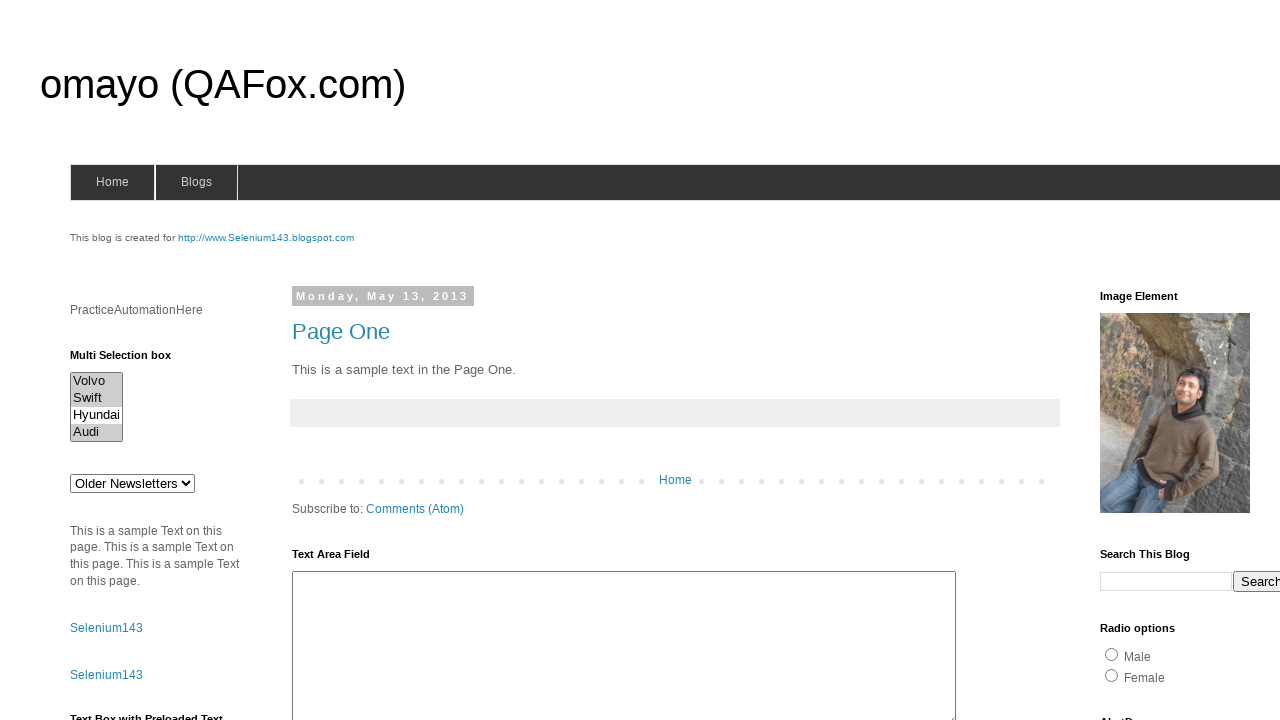